Navigates to GreensTech courses page and maximizes the browser window. The script has additional hover and click interactions commented out.

Starting URL: http://www.greenstechnologys.com/courses.html

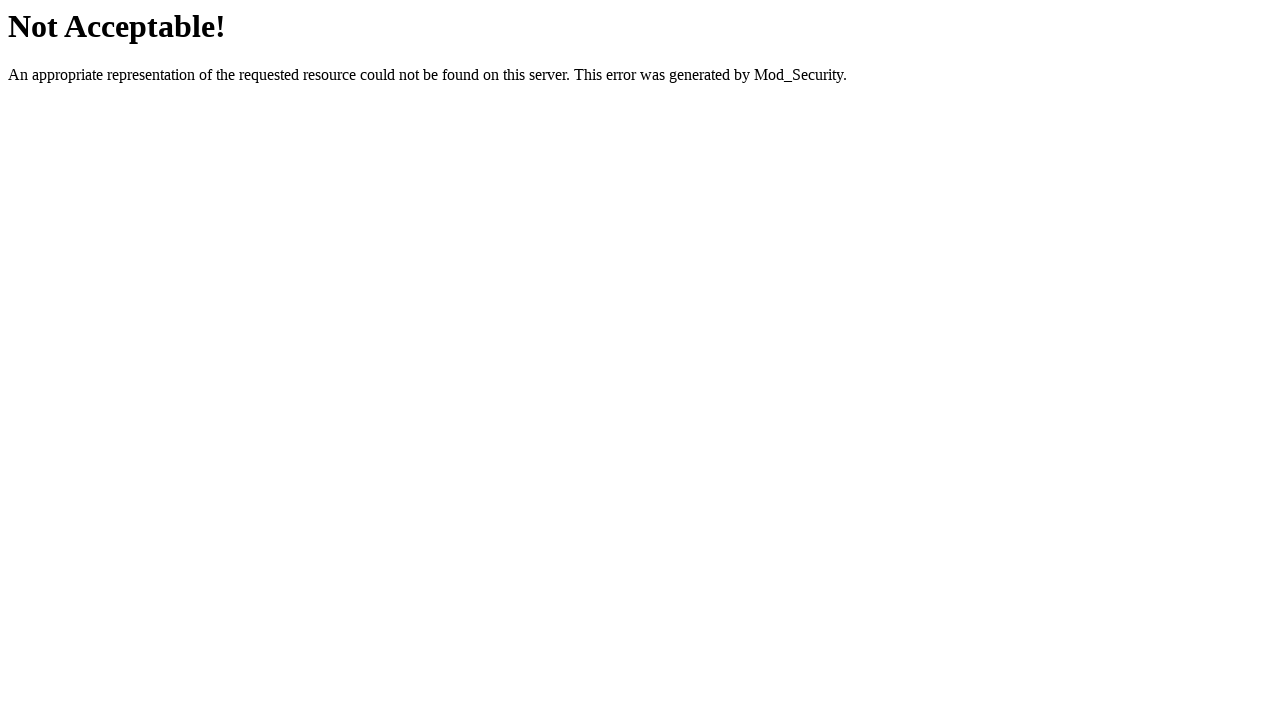

Set viewport size to 1920x1080
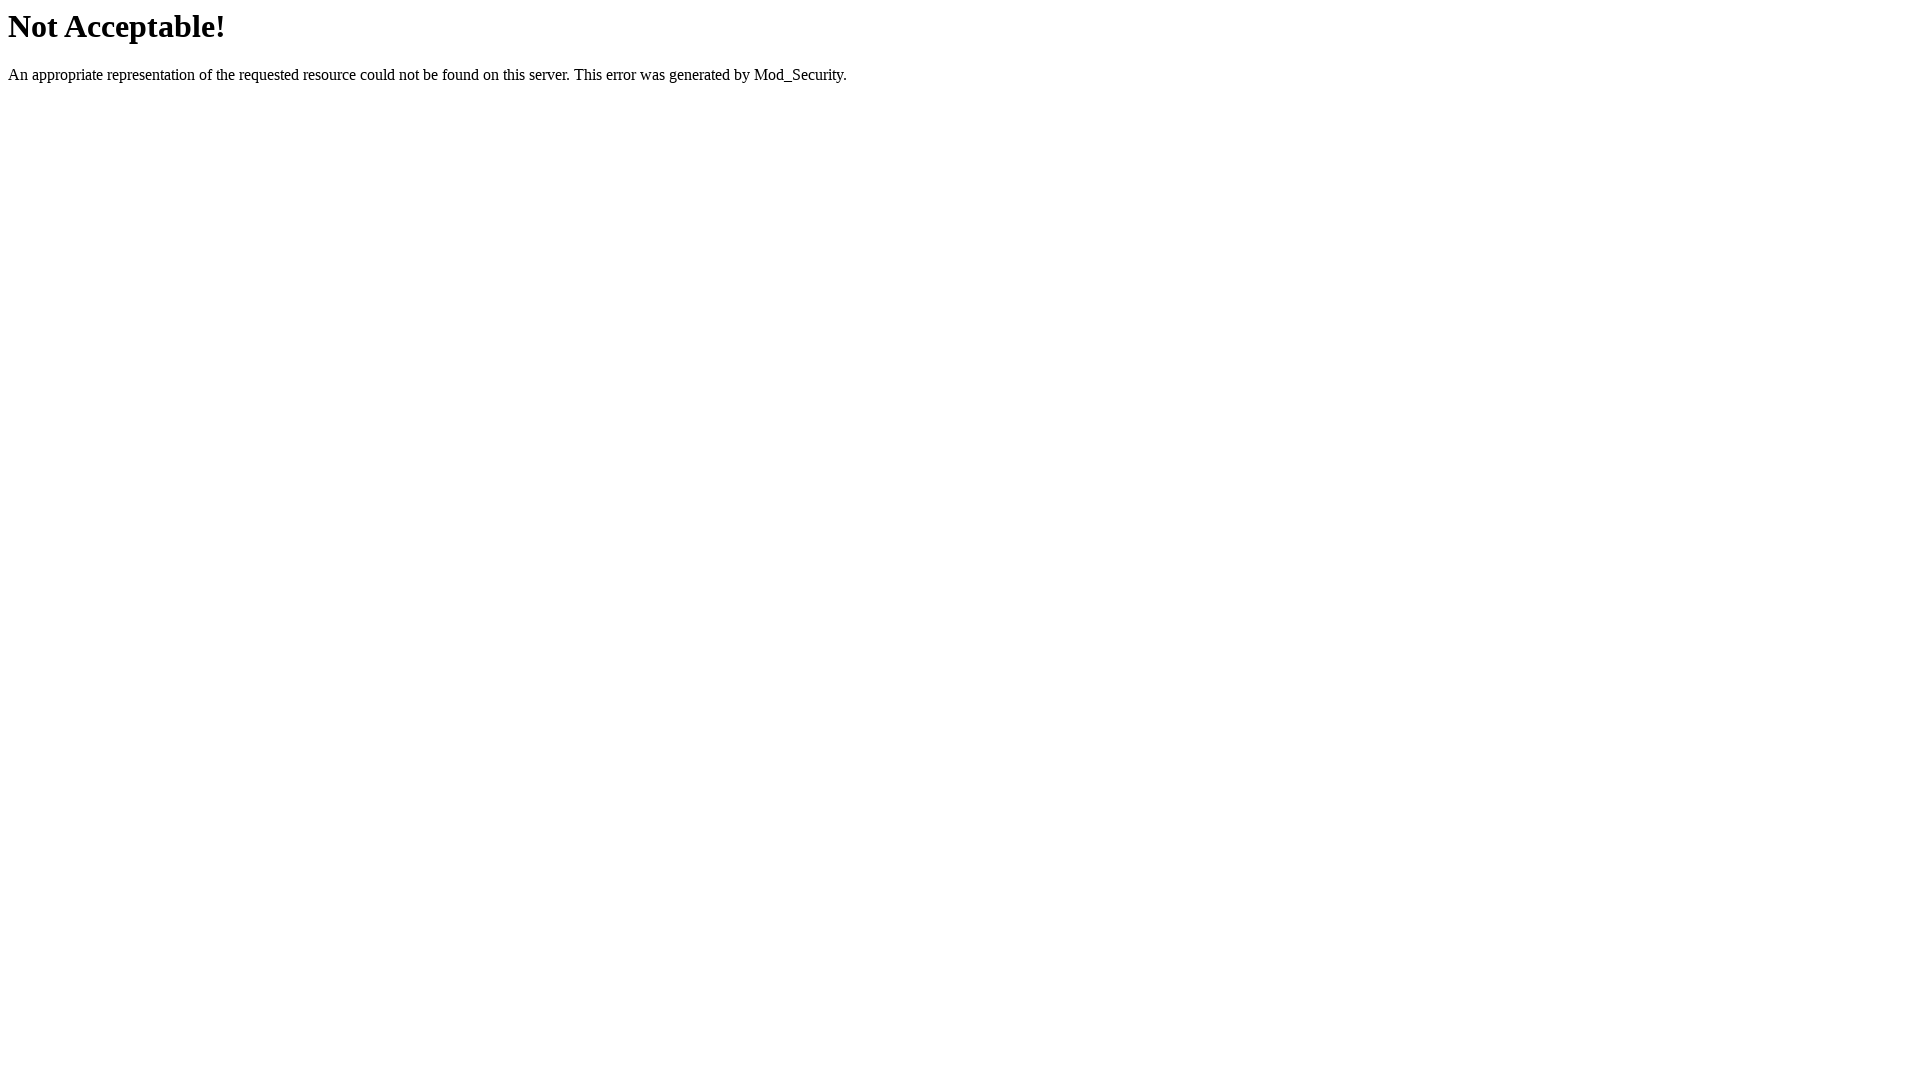

Page fully loaded (domcontentloaded)
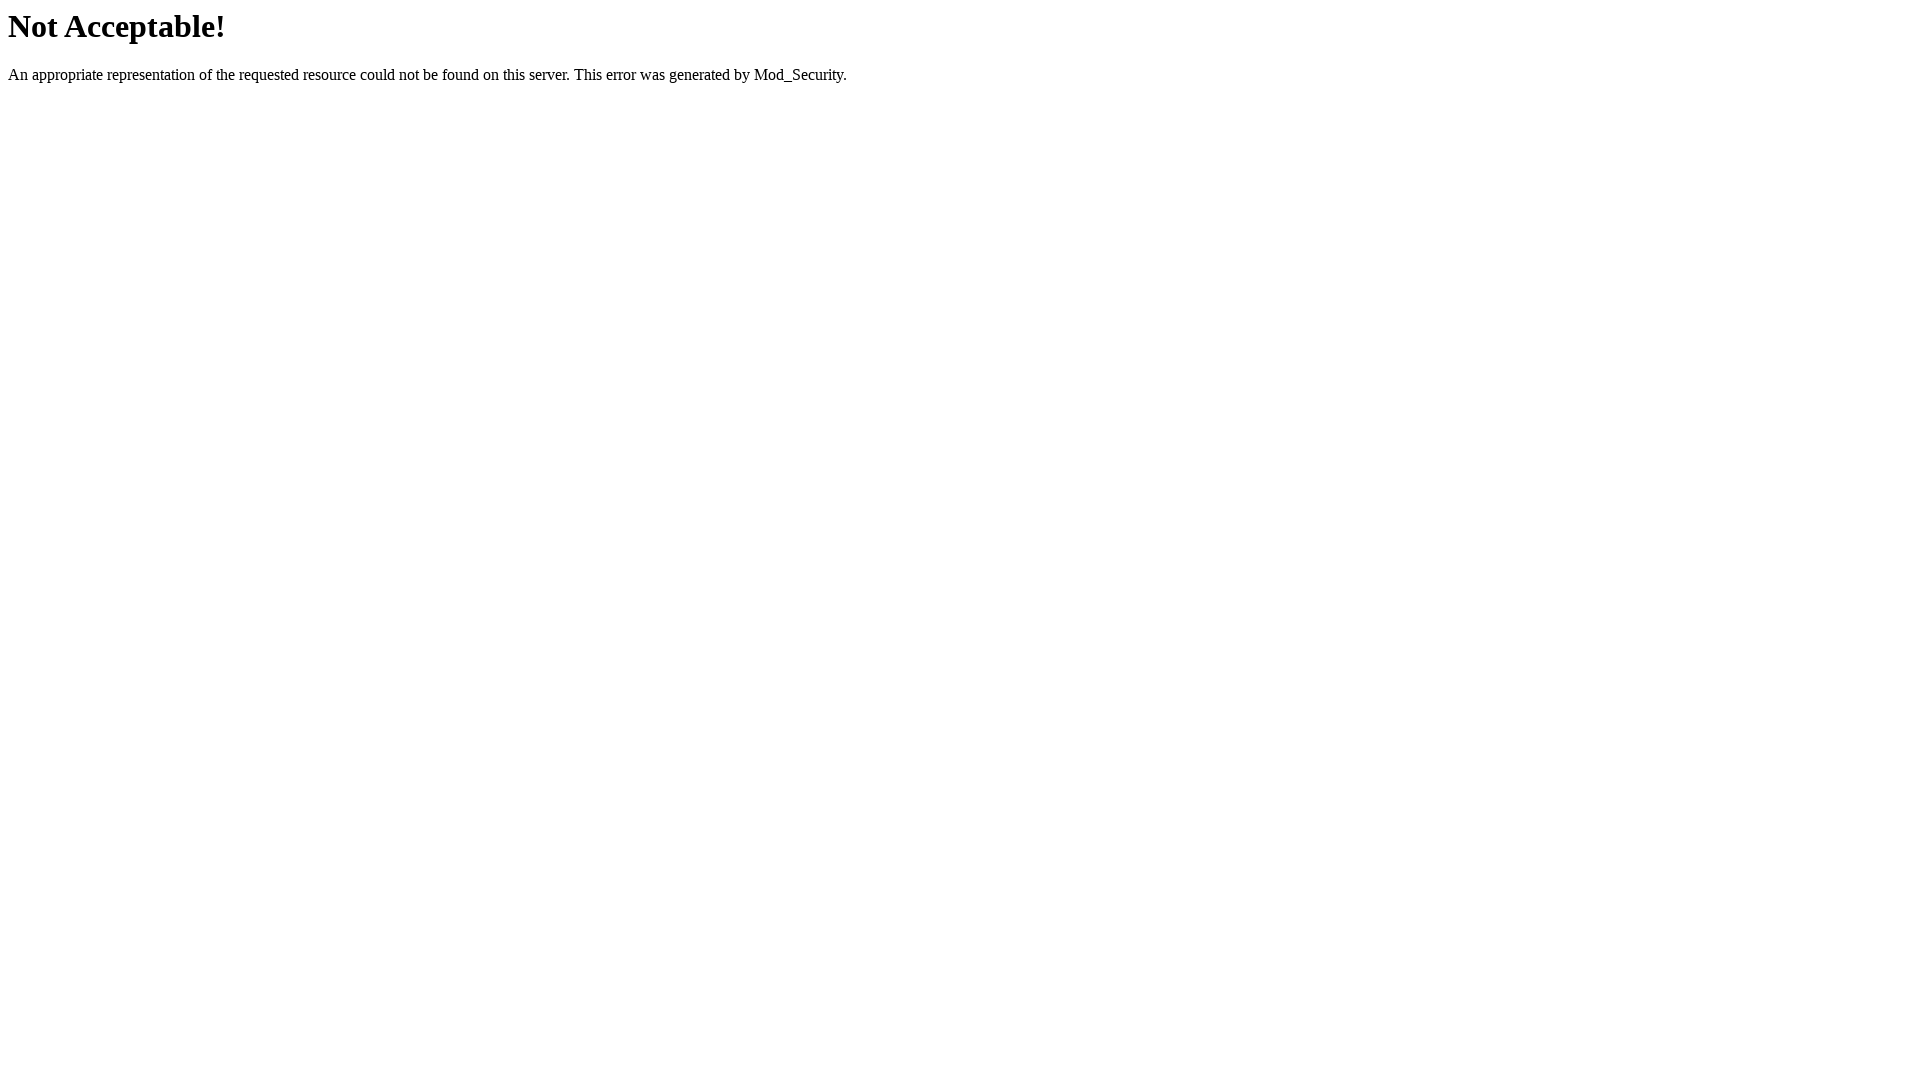

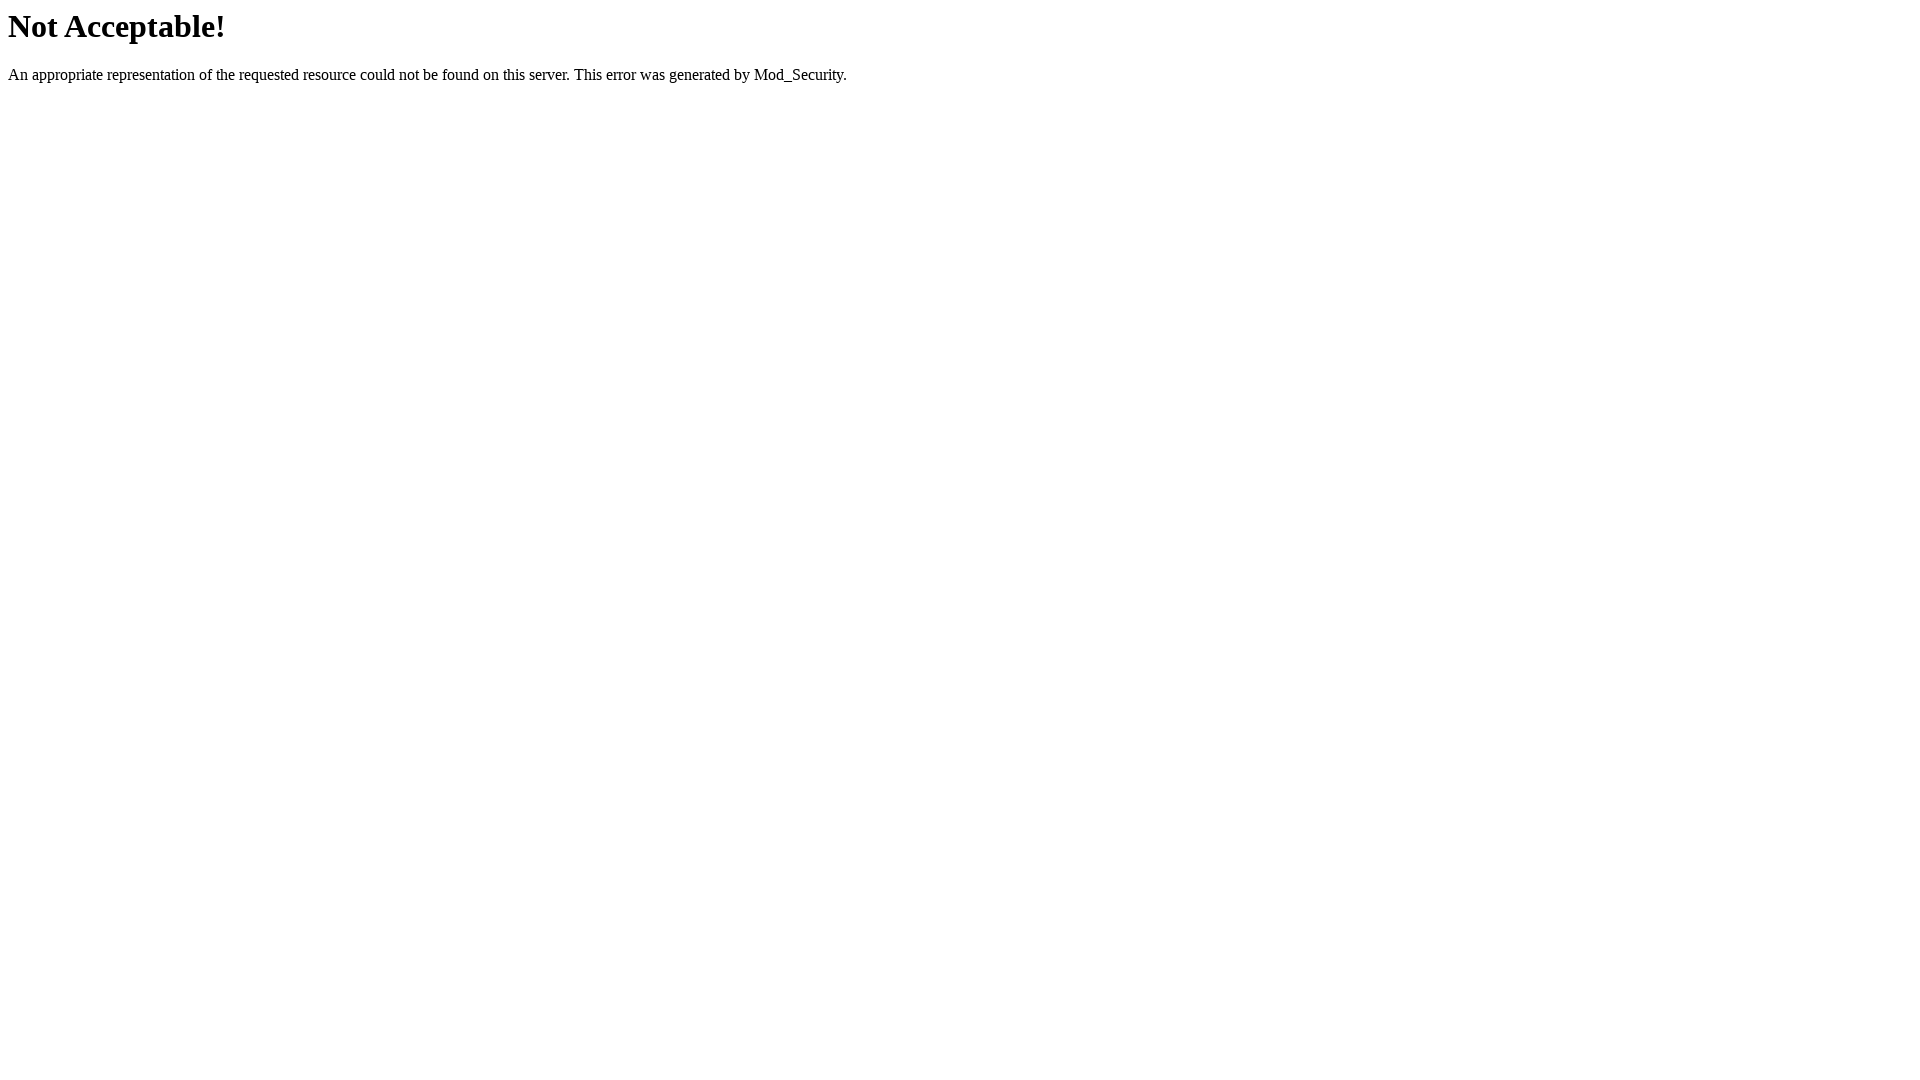